Navigates to CRM Pro homepage and waits for the username field to be present using fluent wait

Starting URL: https://classic.crmpro.com/index.html

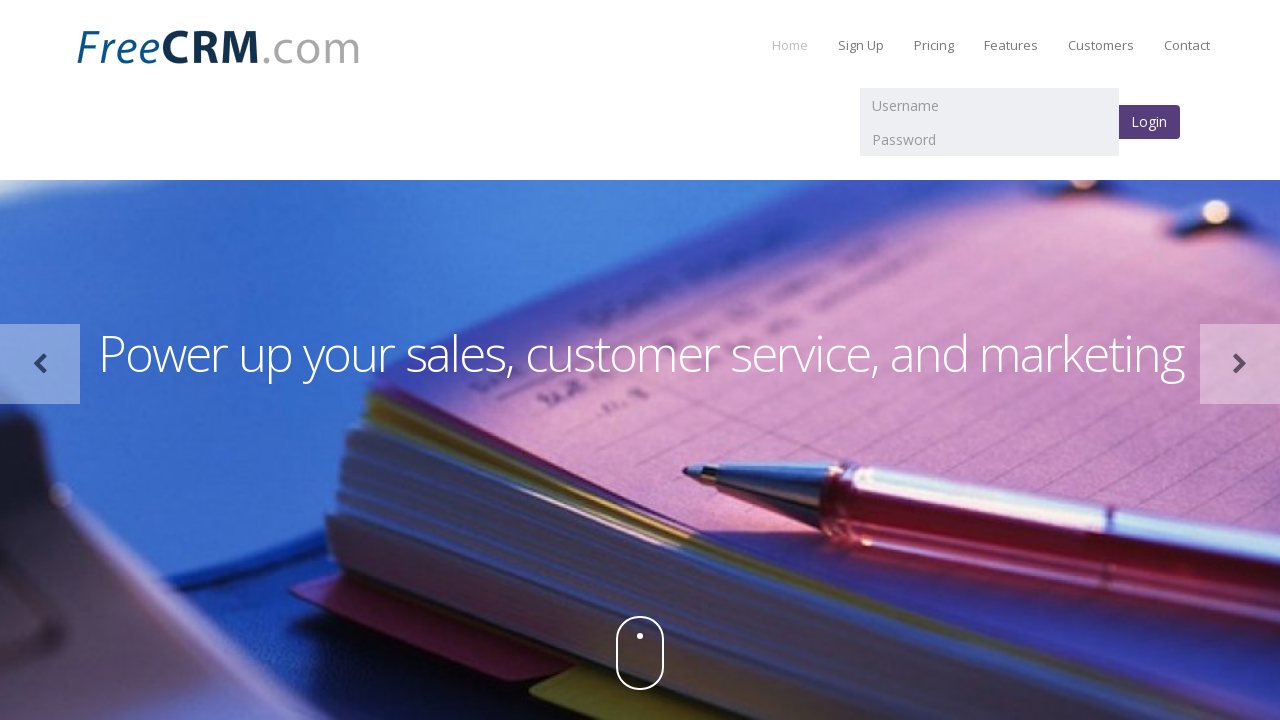

Navigated to CRM Pro homepage
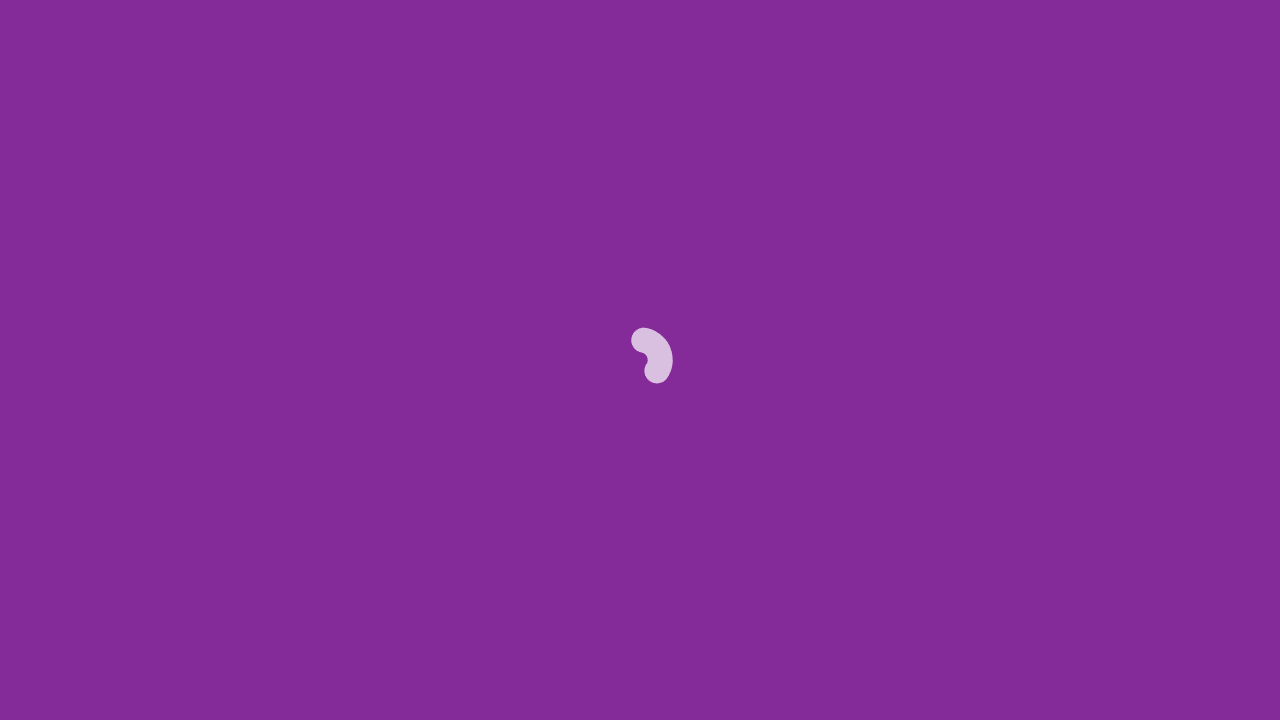

Username field is present on the page using fluent wait
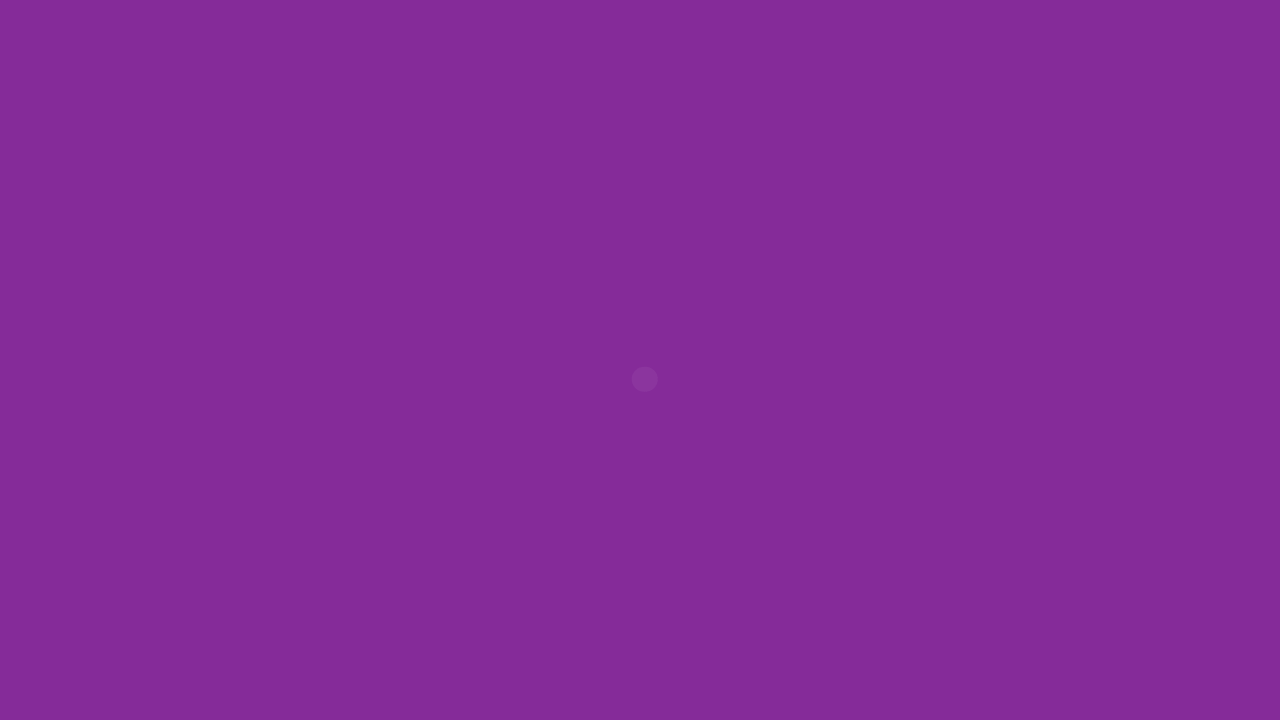

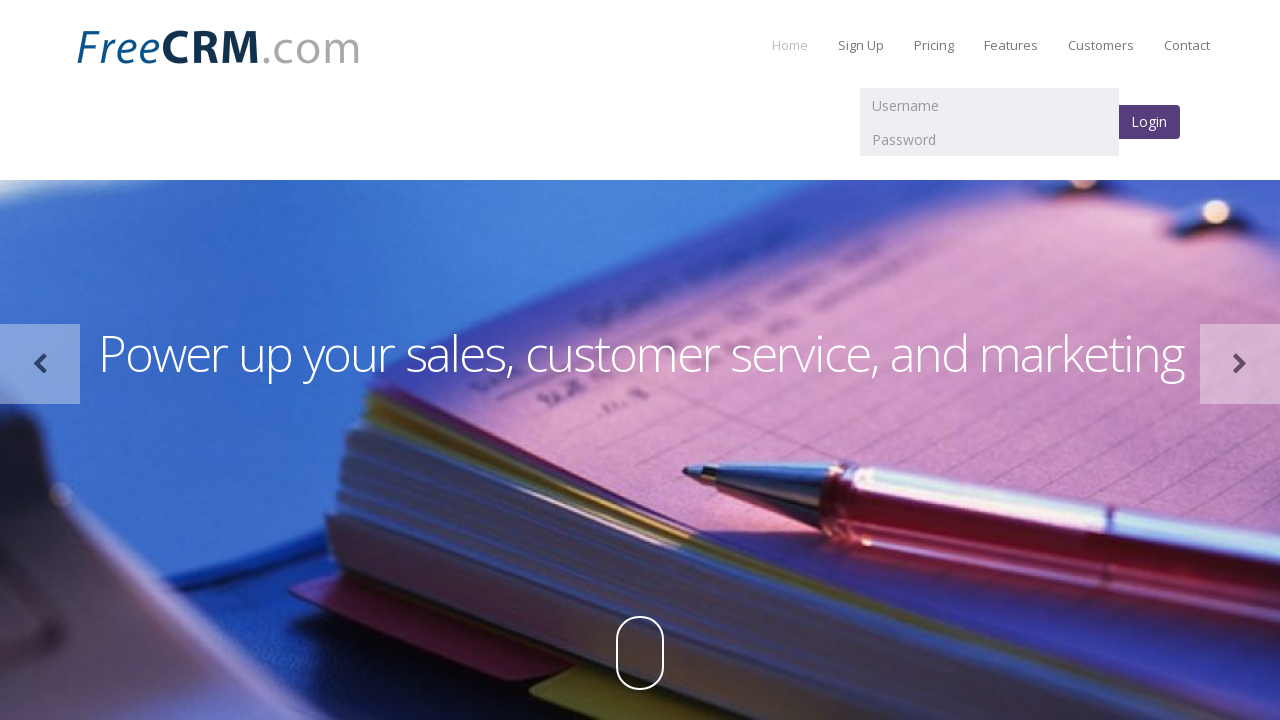